Opens DuckDuckGo homepage and verifies that the page title contains the word "duck"

Starting URL: https://duckduckgo.com/

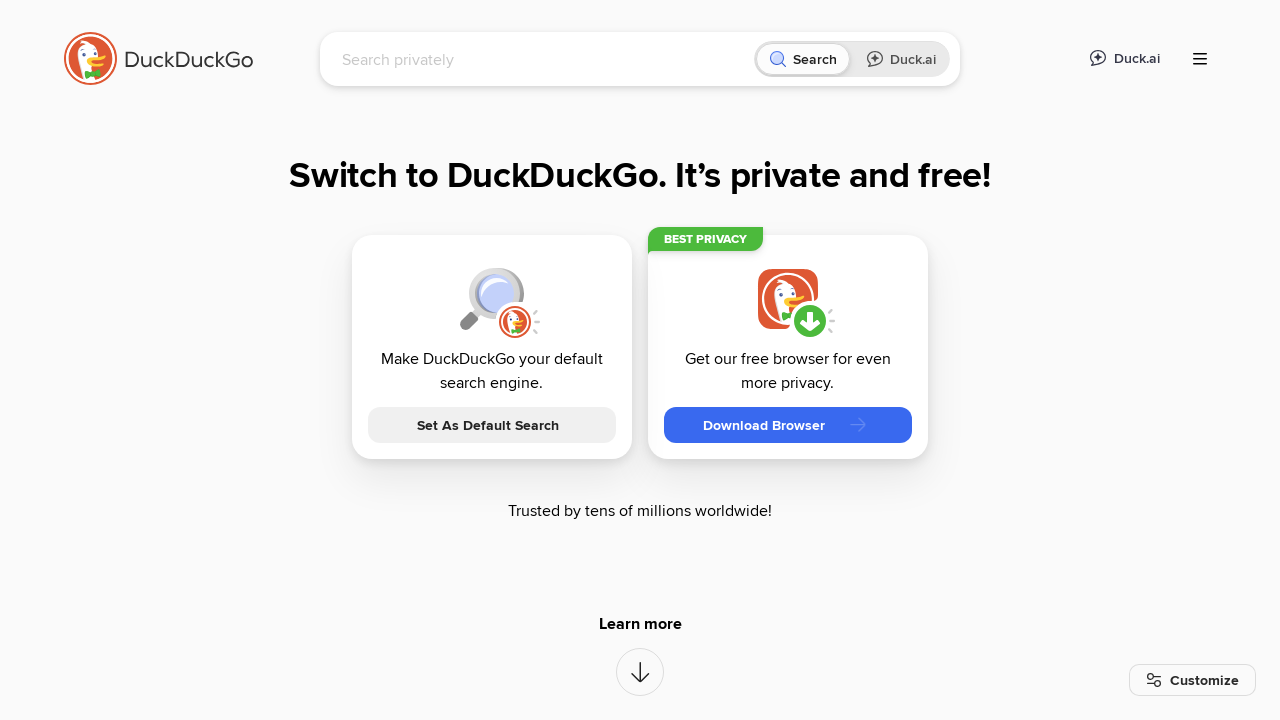

Navigated to DuckDuckGo homepage
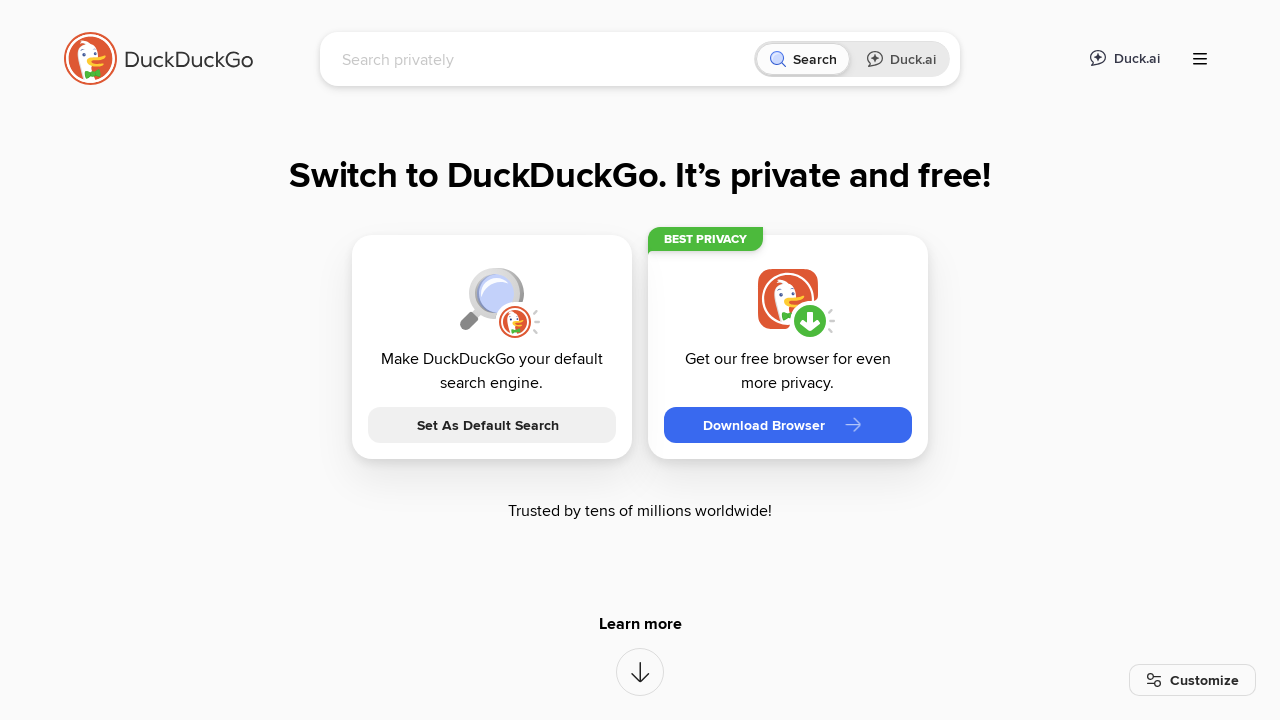

Page loaded and DOM content ready
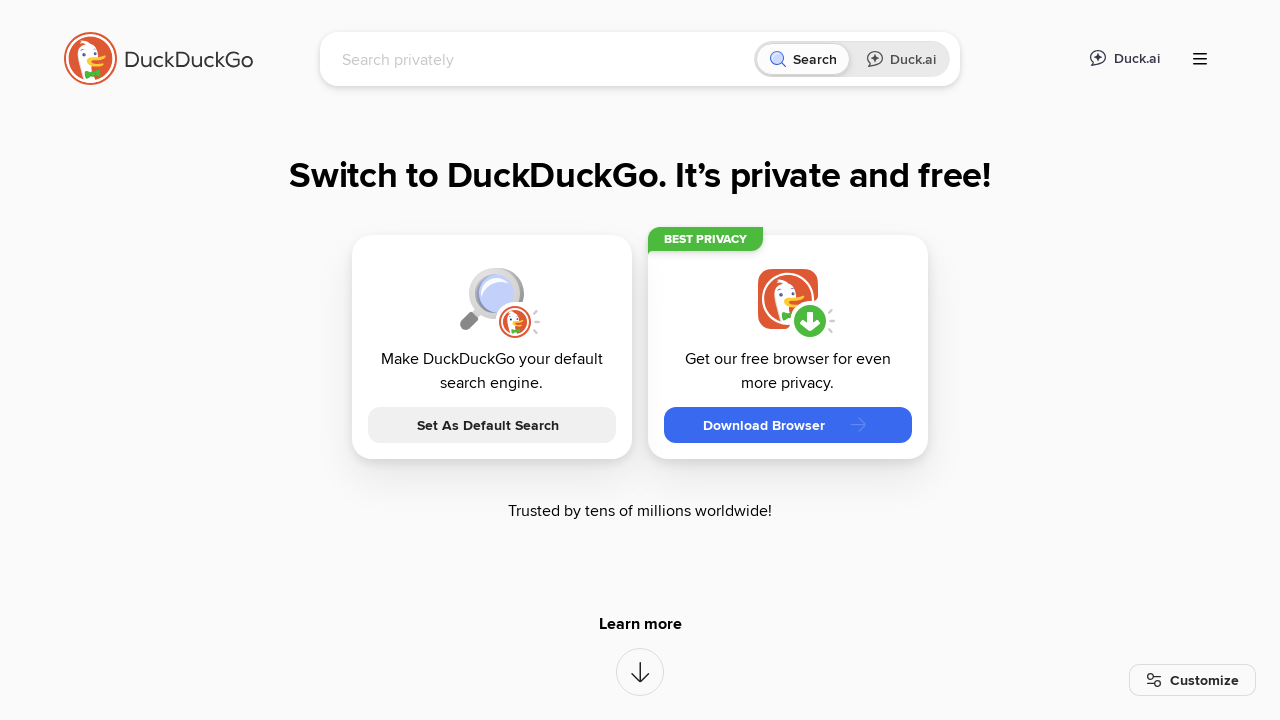

Retrieved page title: 'DuckDuckGo - Protection. Privacy. Peace of mind.'
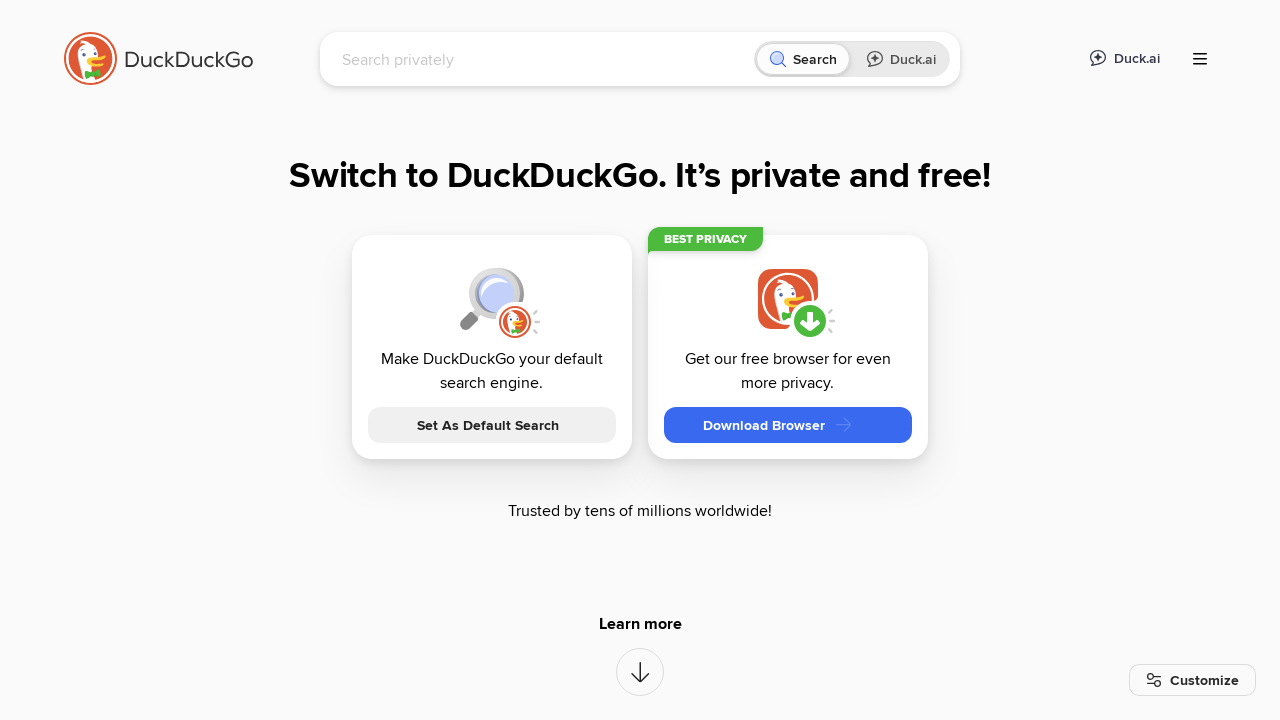

Verified page title contains 'duck'
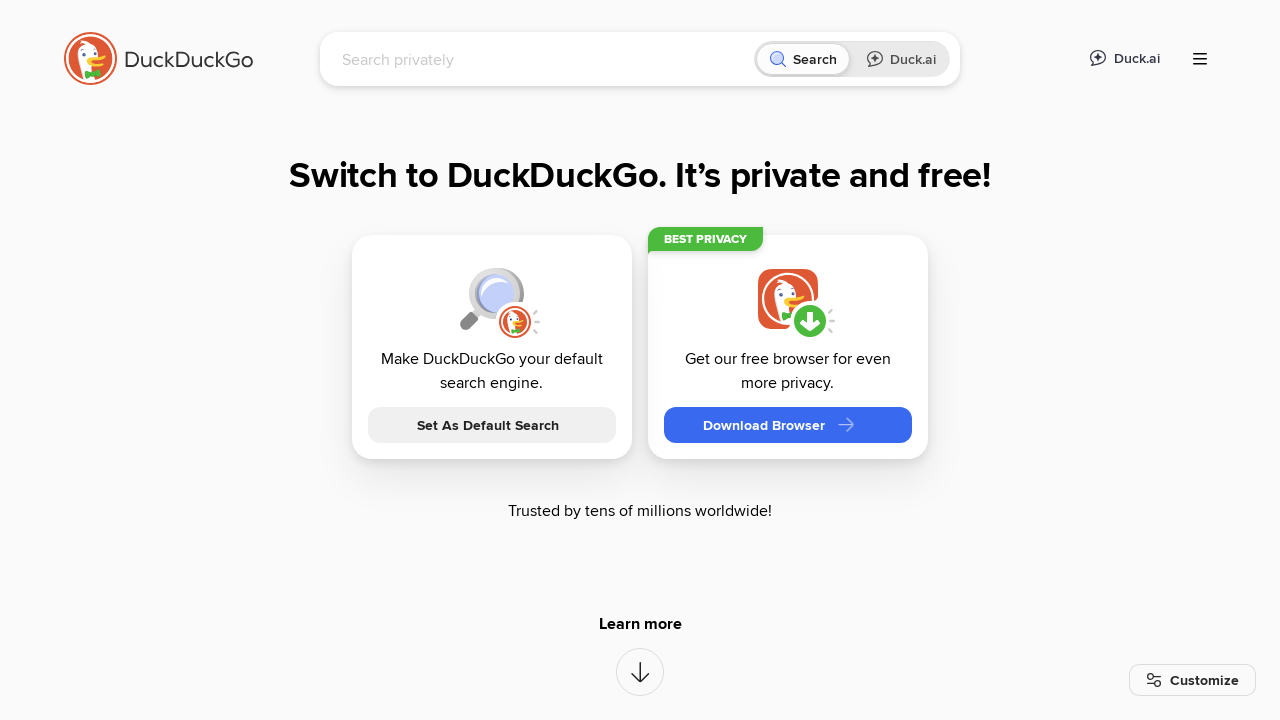

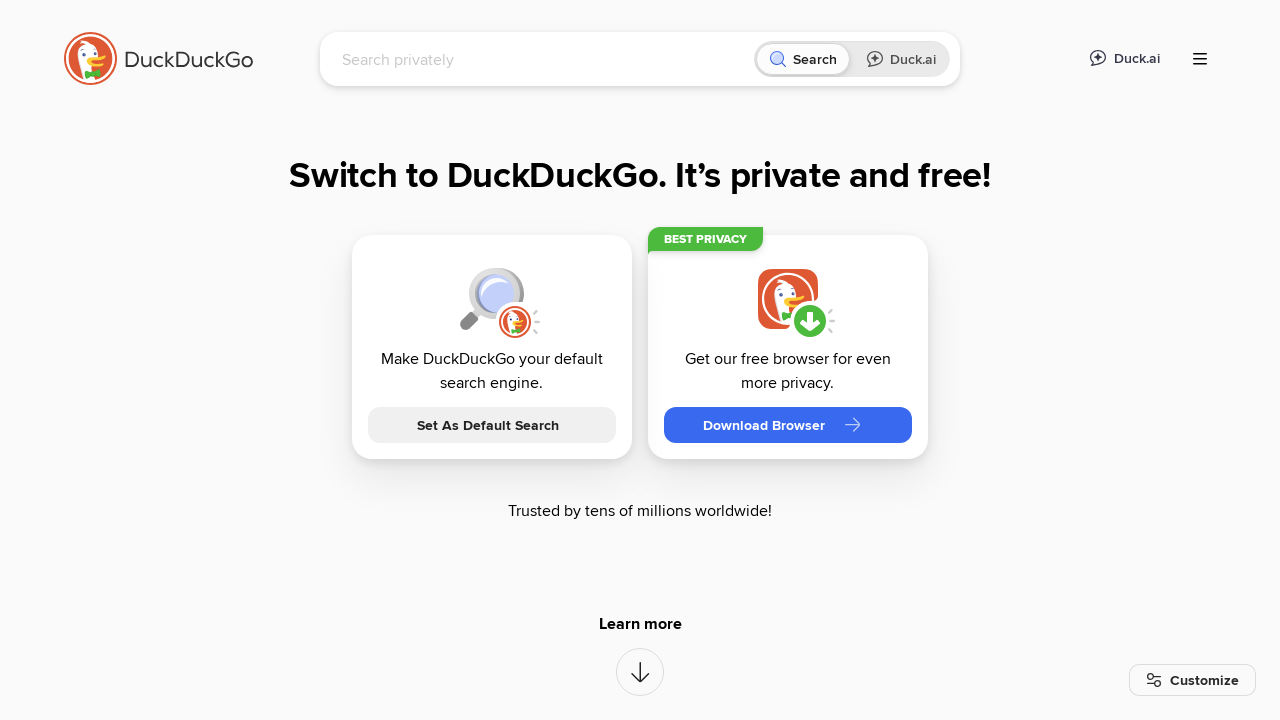